Tests clearing the complete state of all items by checking and then unchecking the toggle all

Starting URL: https://demo.playwright.dev/todomvc

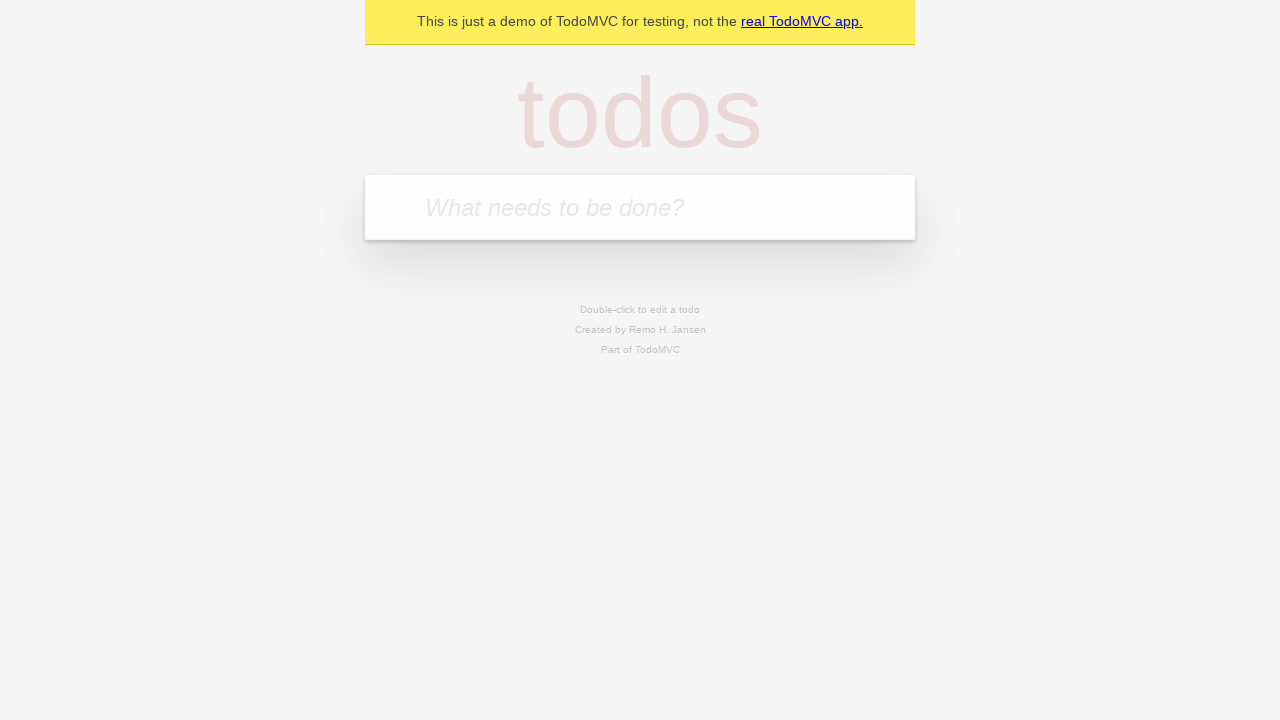

Filled todo input with 'buy some cheese' on internal:attr=[placeholder="What needs to be done?"i]
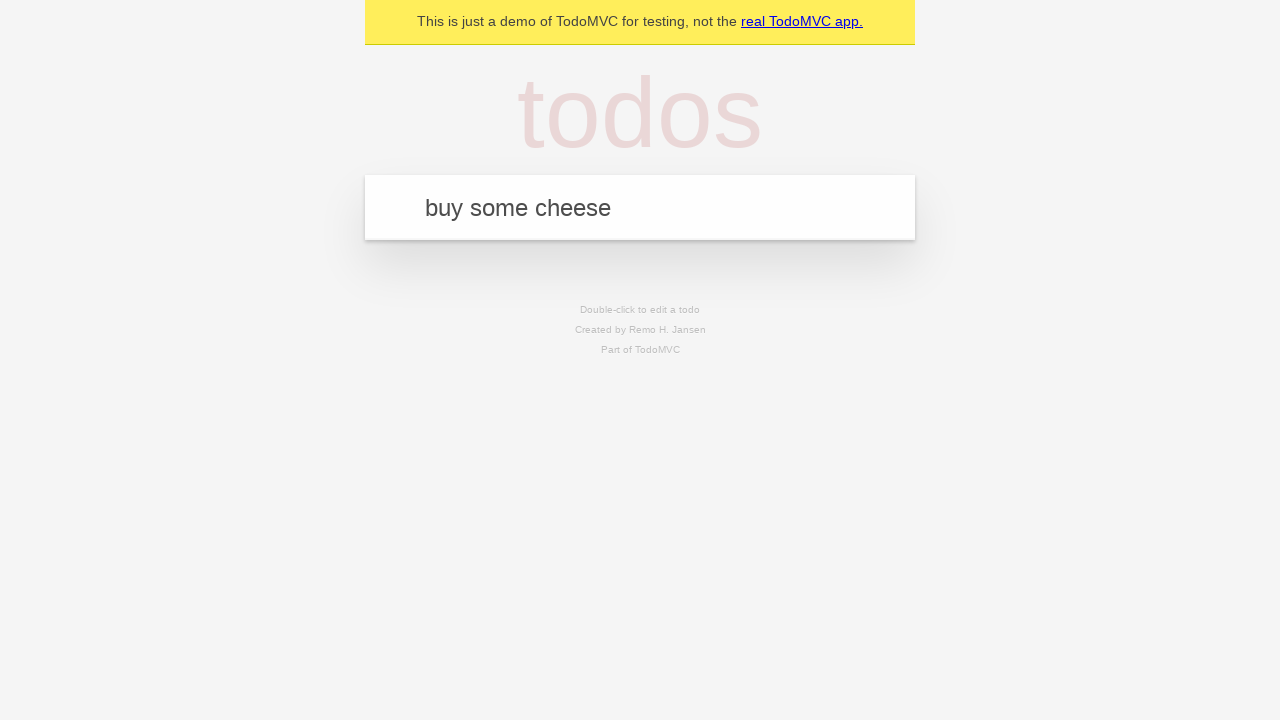

Pressed Enter to create todo 'buy some cheese' on internal:attr=[placeholder="What needs to be done?"i]
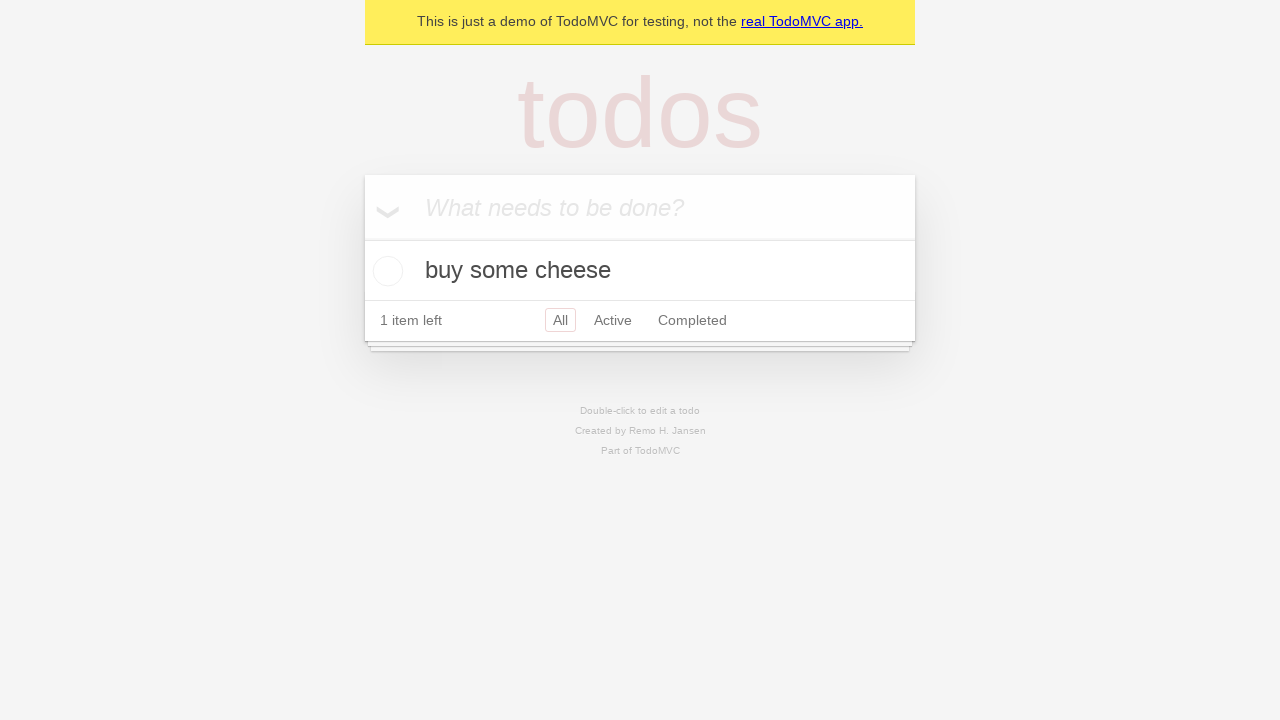

Filled todo input with 'feed the cat' on internal:attr=[placeholder="What needs to be done?"i]
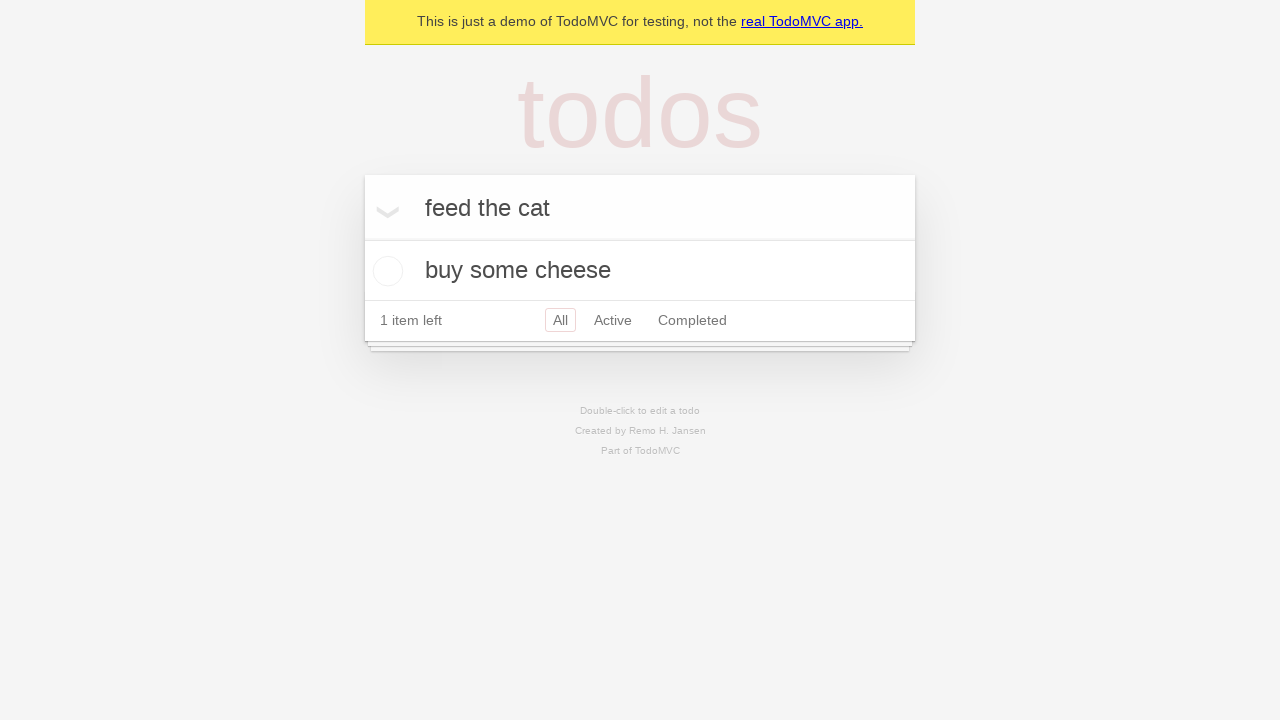

Pressed Enter to create todo 'feed the cat' on internal:attr=[placeholder="What needs to be done?"i]
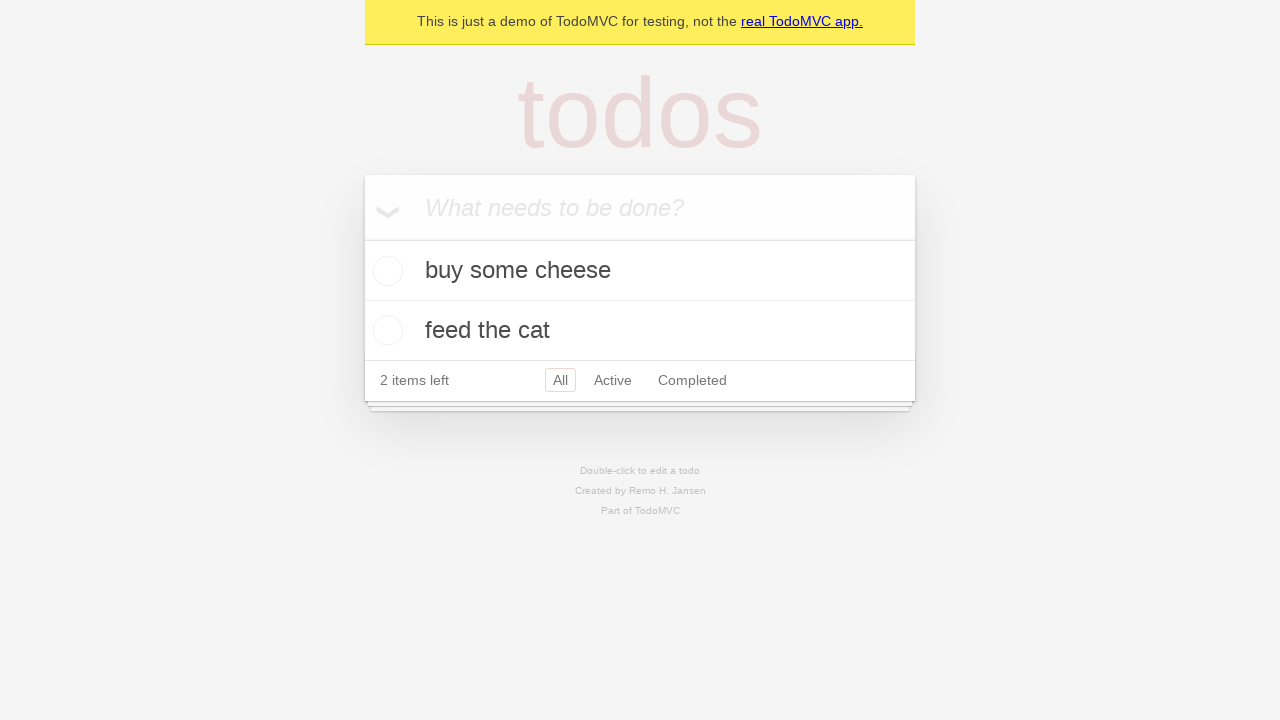

Filled todo input with 'book a doctors appointment' on internal:attr=[placeholder="What needs to be done?"i]
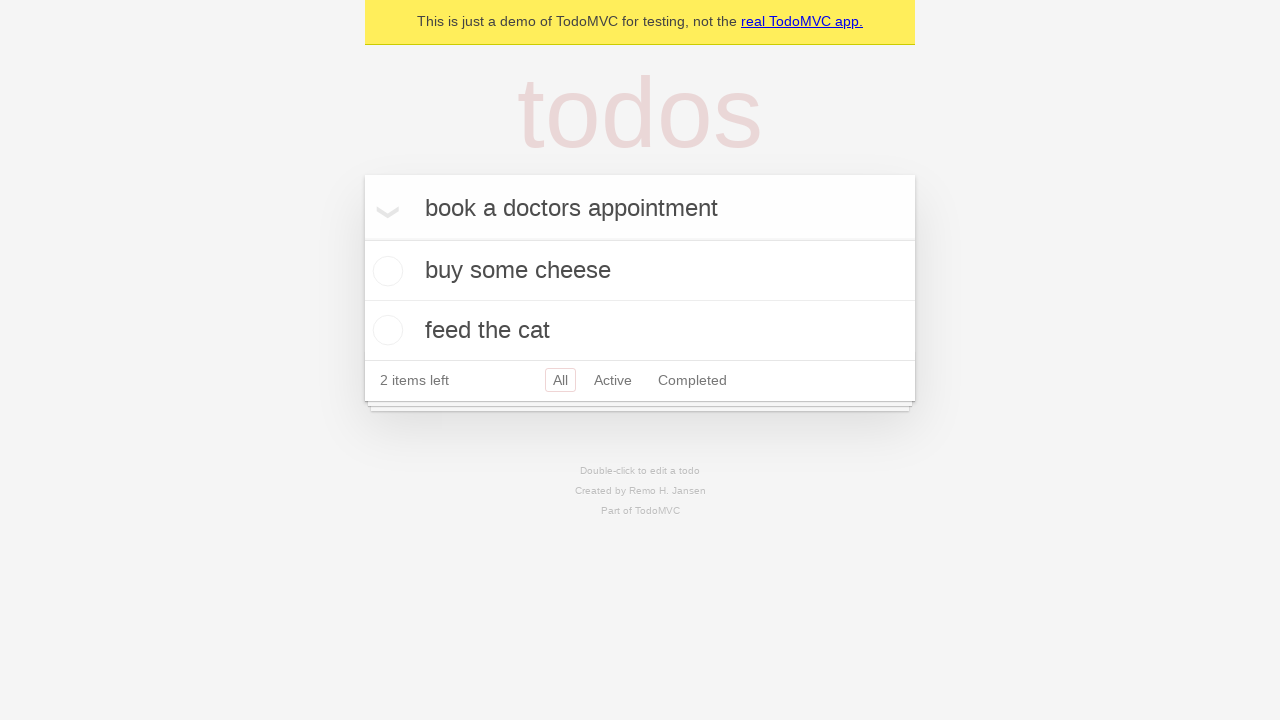

Pressed Enter to create todo 'book a doctors appointment' on internal:attr=[placeholder="What needs to be done?"i]
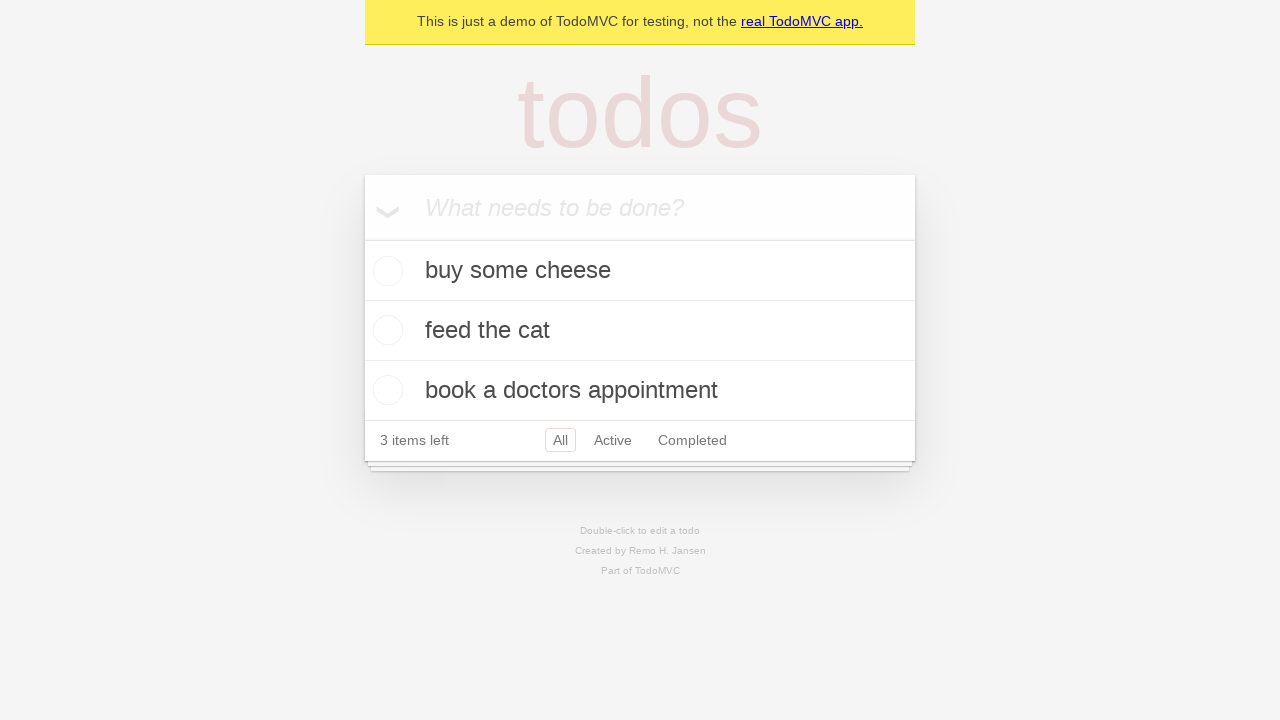

Clicked toggle all checkbox to mark all items as complete at (362, 238) on internal:label="Mark all as complete"i
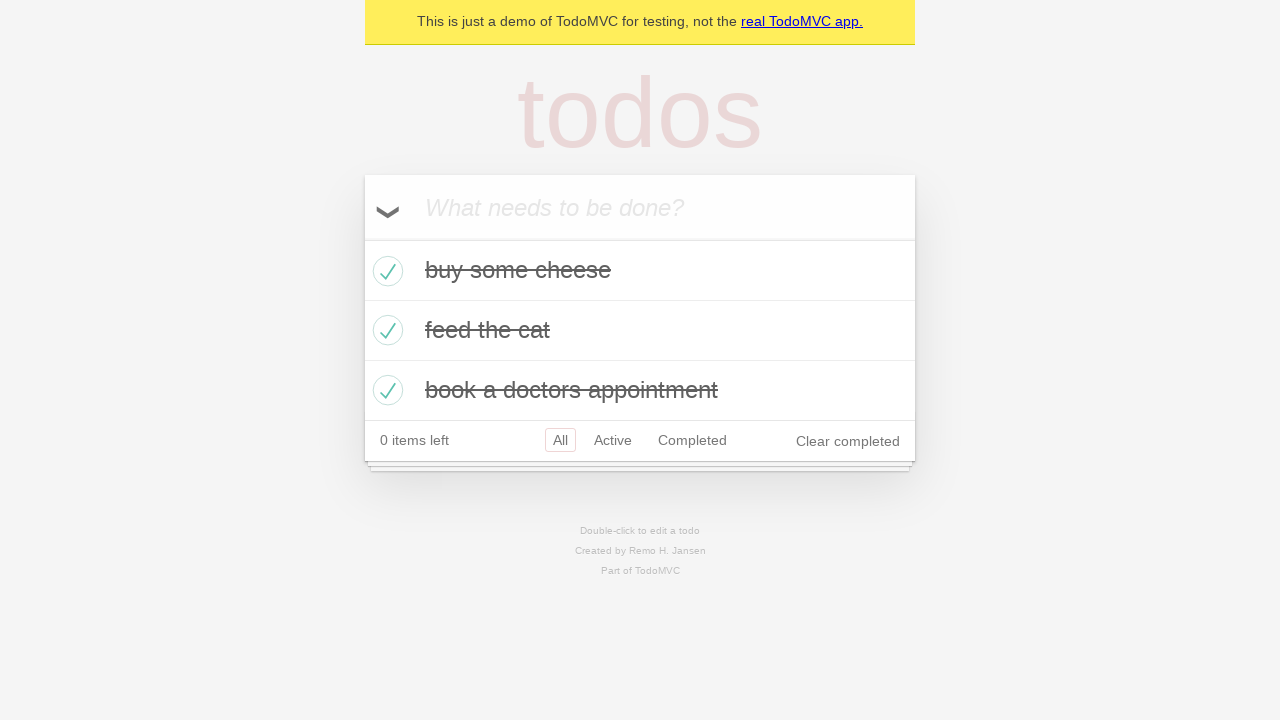

Clicked toggle all checkbox to uncheck and clear complete state of all items at (362, 238) on internal:label="Mark all as complete"i
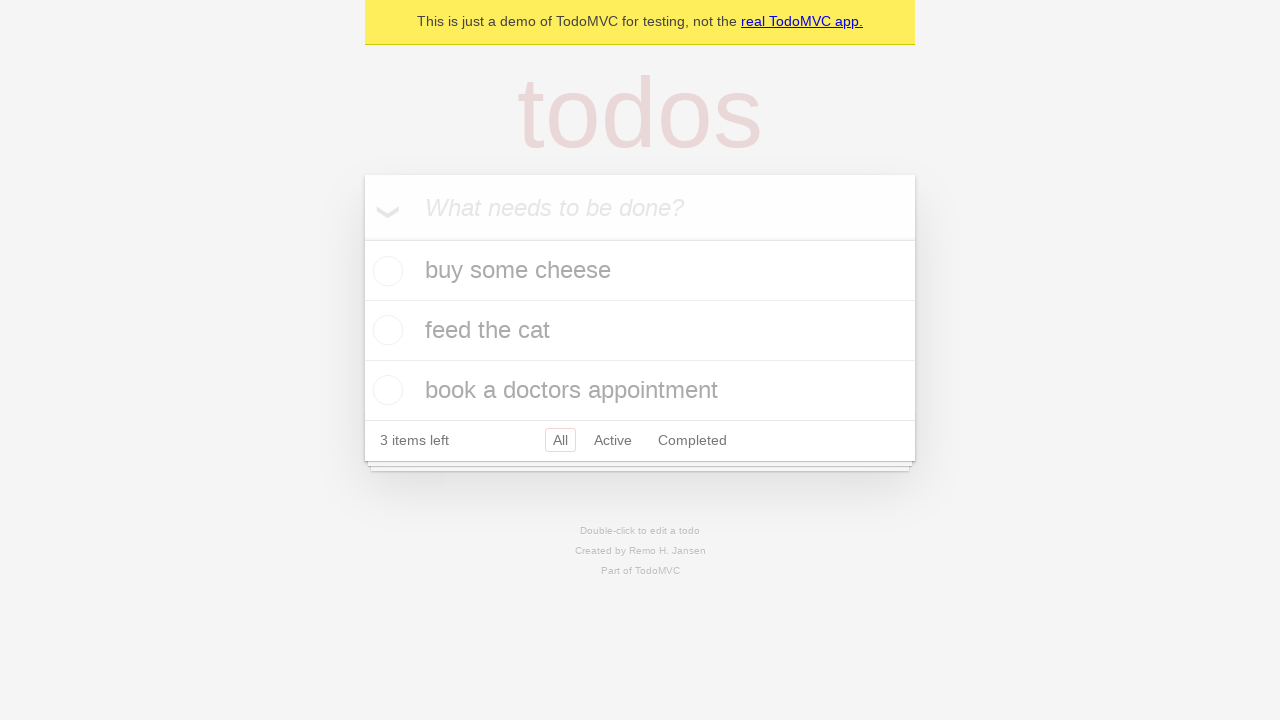

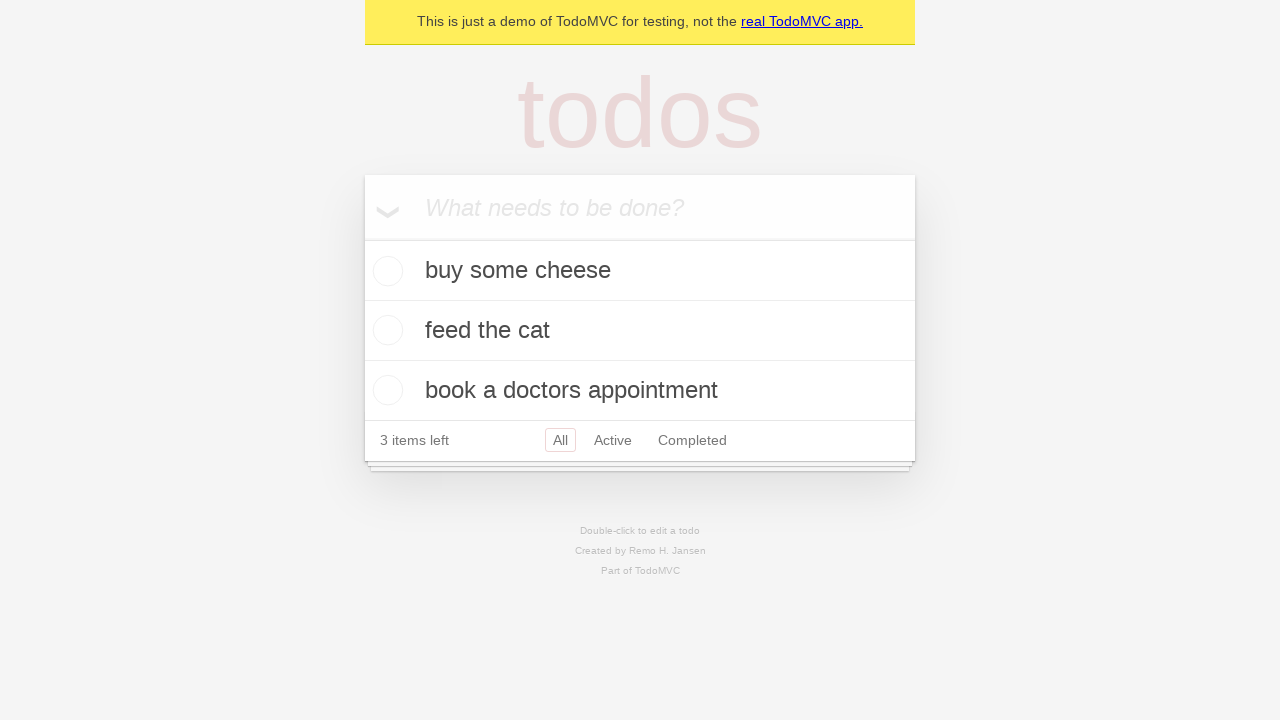